Tests scrolling down functionality by scrolling the page 600 pixels vertically using JavaScript execution

Starting URL: https://demoqa.com/text-box

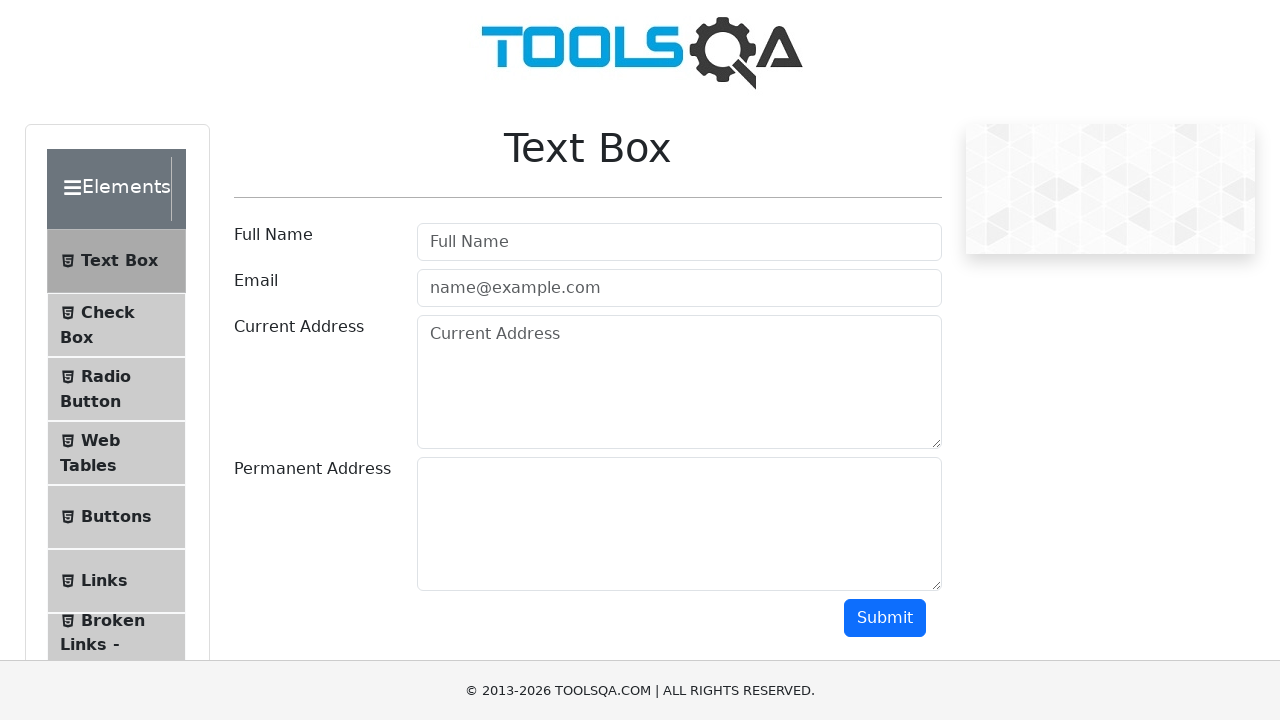

Navigated to https://demoqa.com/text-box
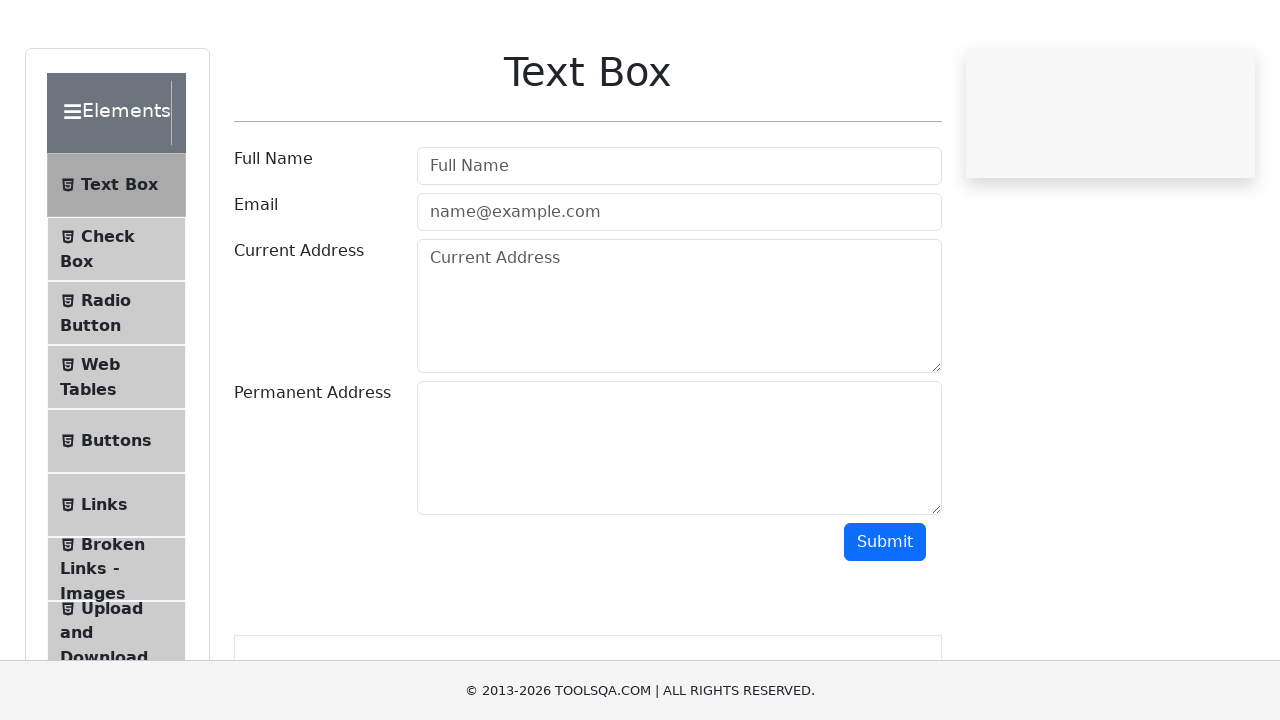

Scrolled down the page by 600 pixels using JavaScript
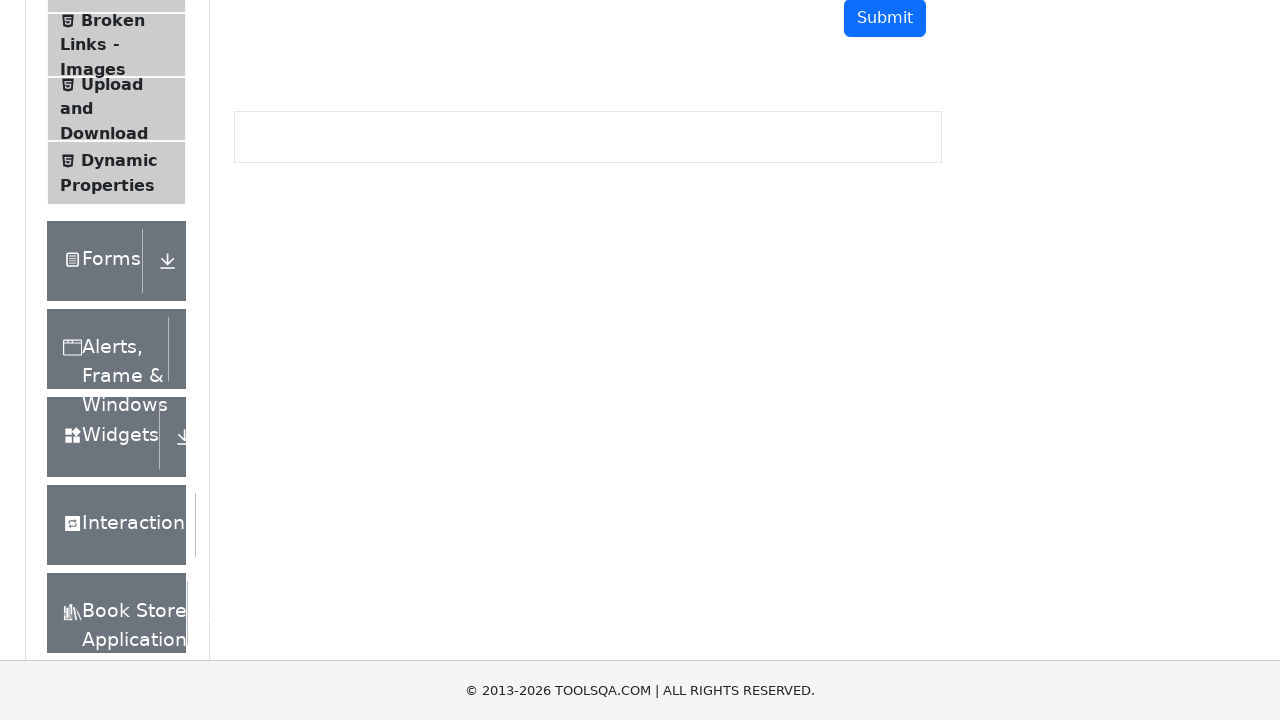

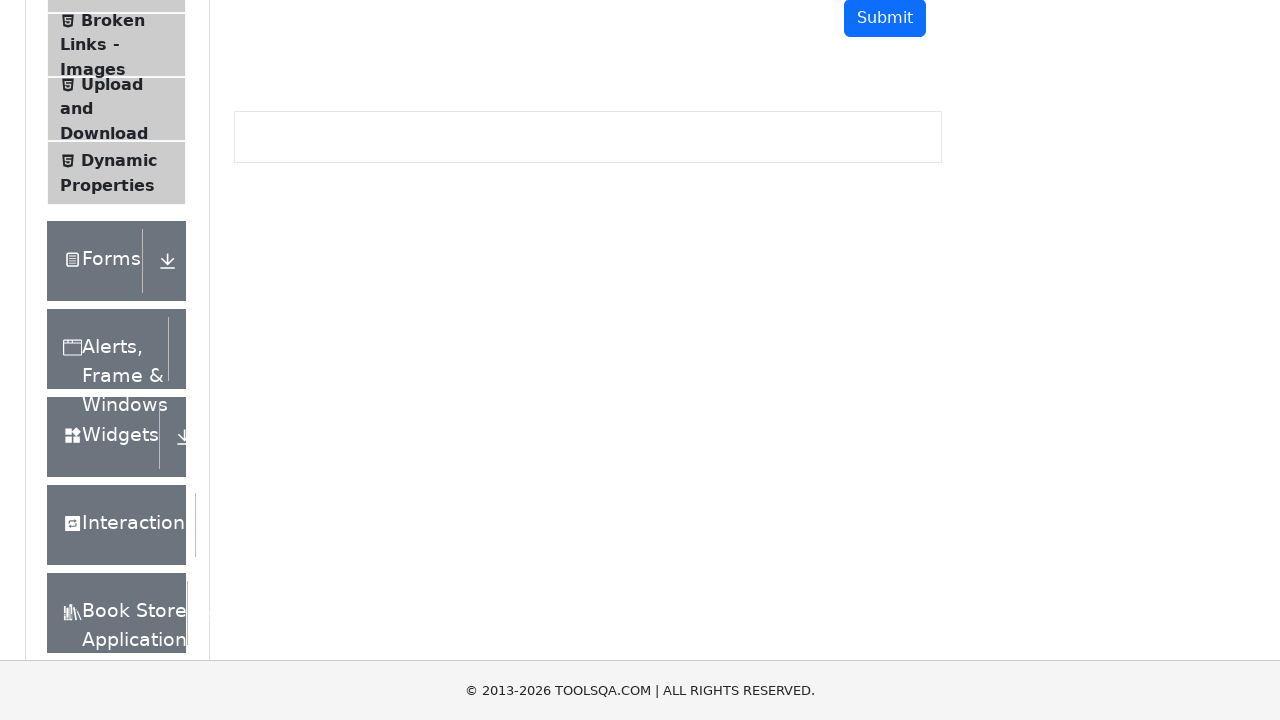